Tests tooltip functionality by hovering over an age input field and verifying the tooltip text appears

Starting URL: https://automationfc.github.io/jquery-tooltip/

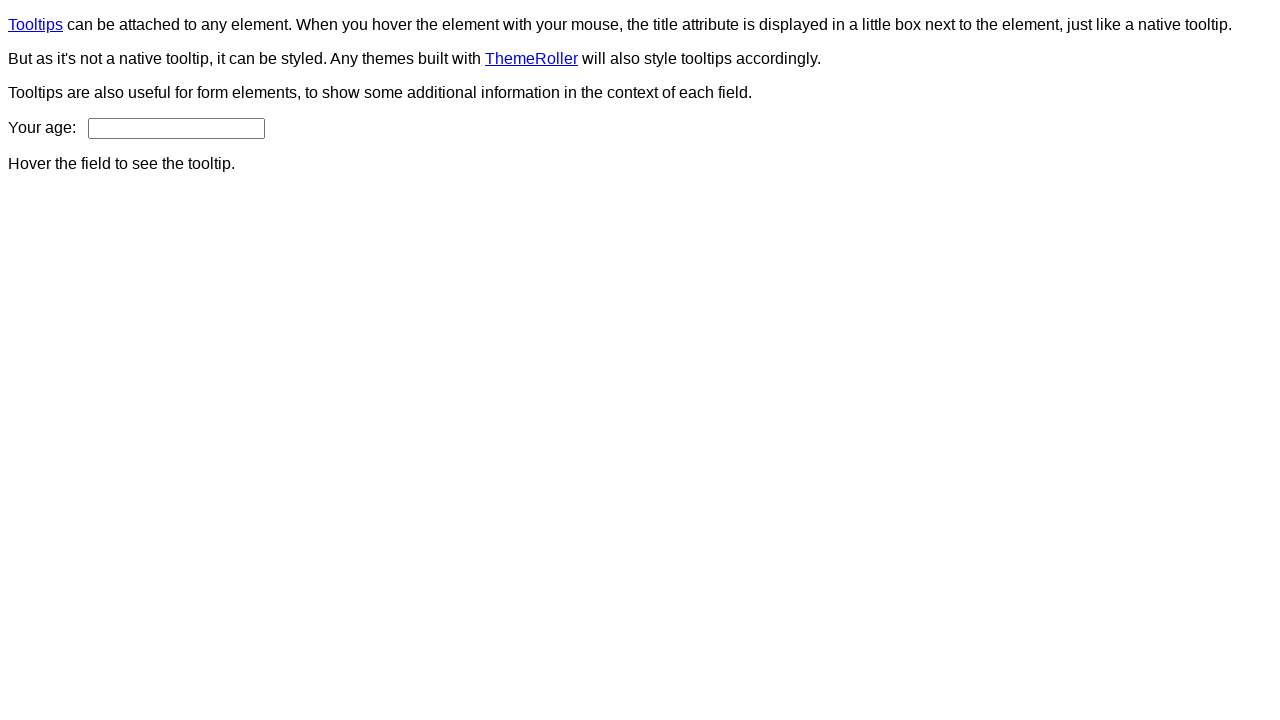

Hovered over age input field to trigger tooltip at (176, 128) on input#age
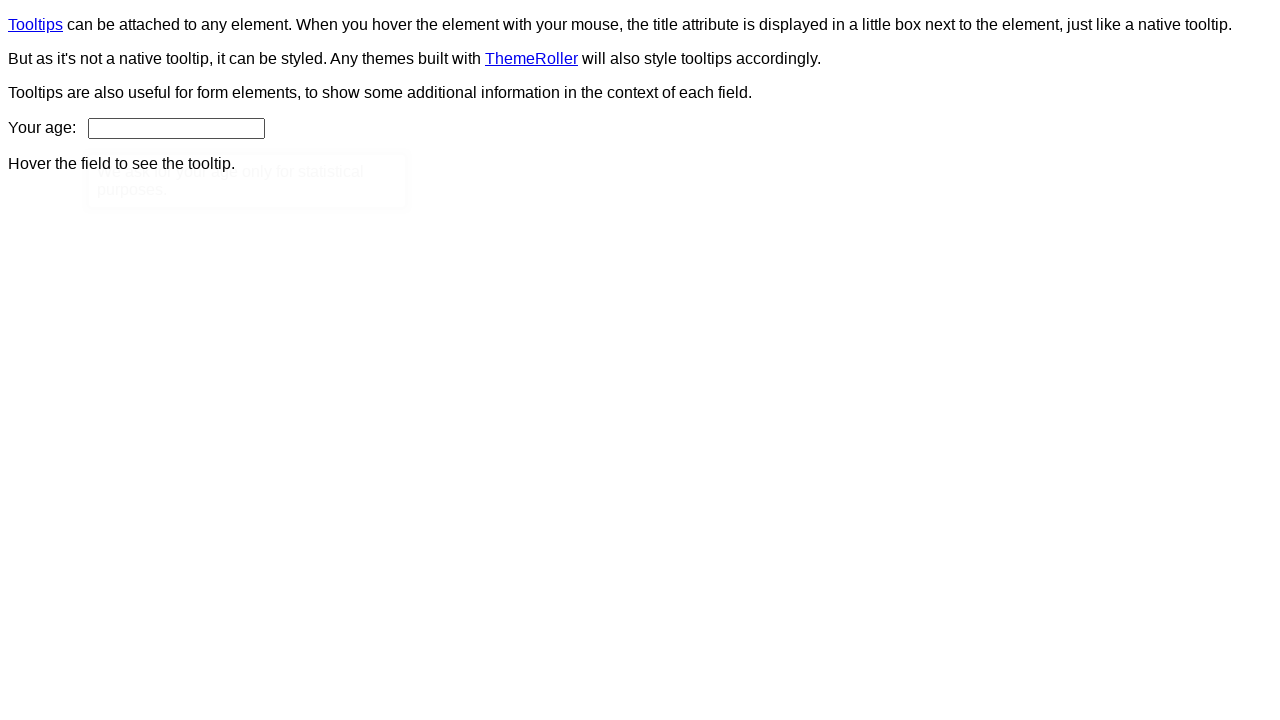

Tooltip content became visible
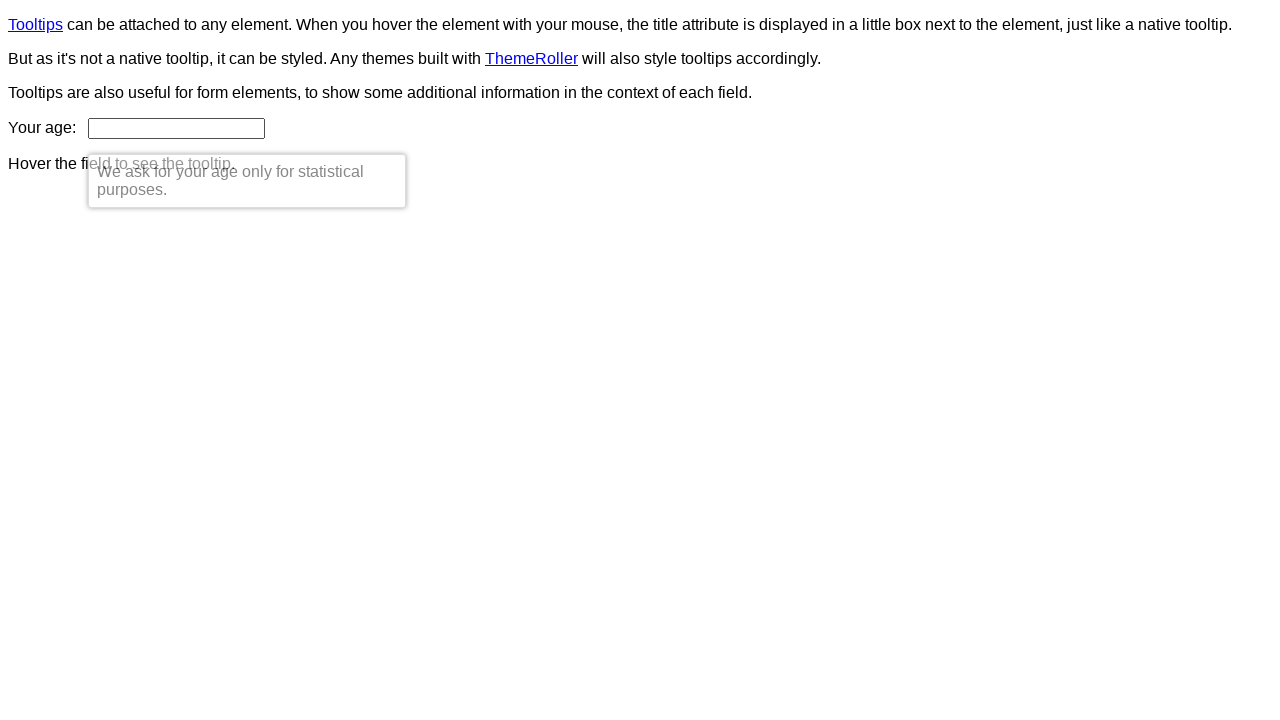

Verified tooltip text: 'We ask for your age only for statistical purposes.'
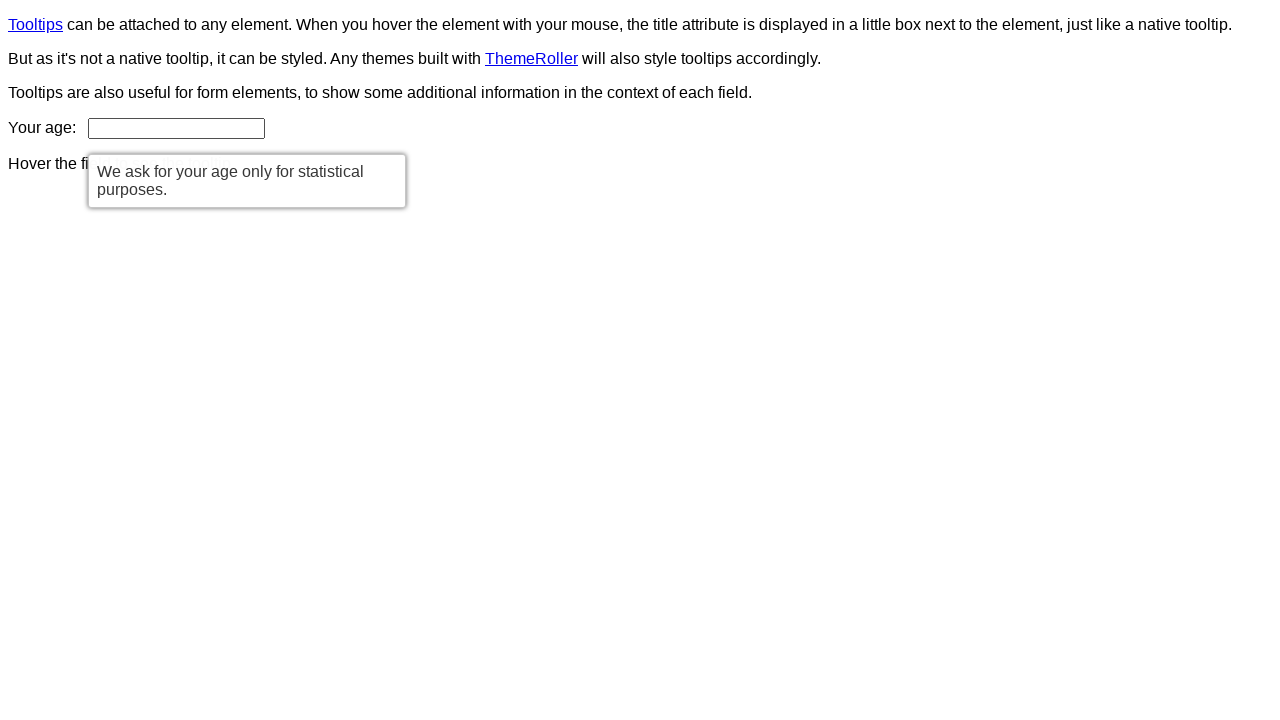

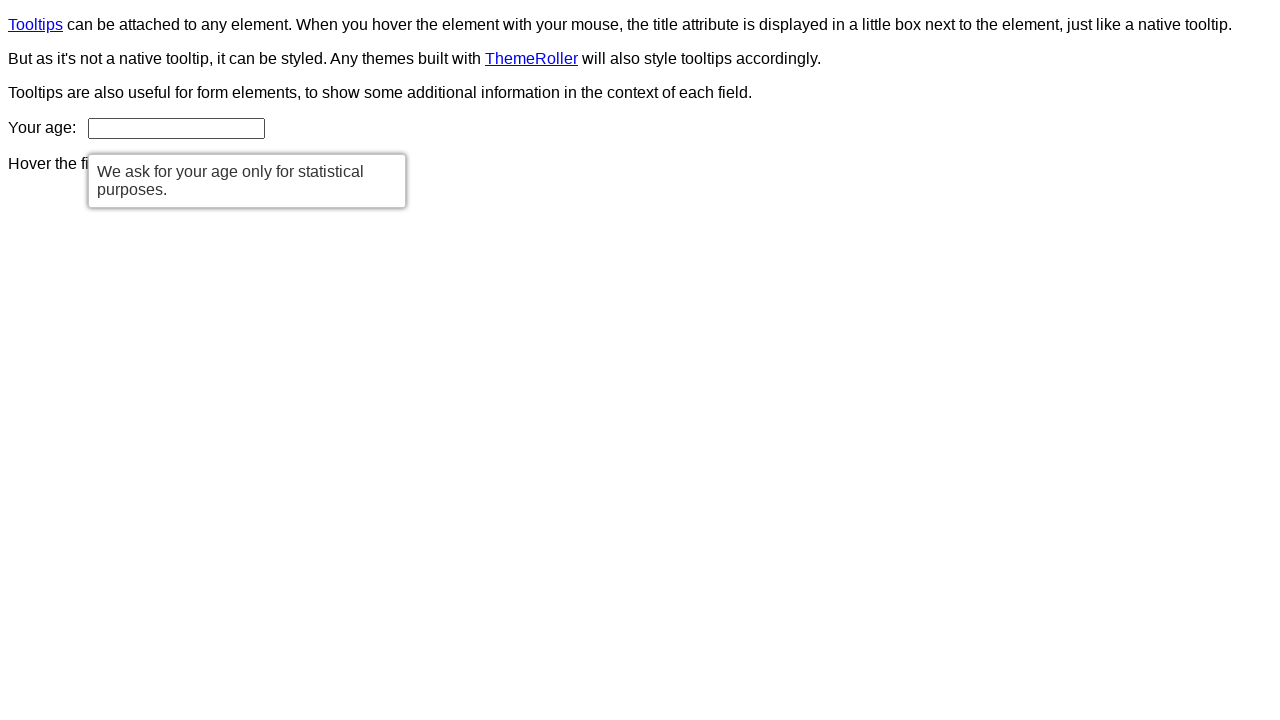